Tests the jQuery UI autocomplete widget by switching to the demo iframe, typing a character in the input field, and verifying that autocomplete suggestions appear.

Starting URL: https://jqueryui.com/autocomplete/

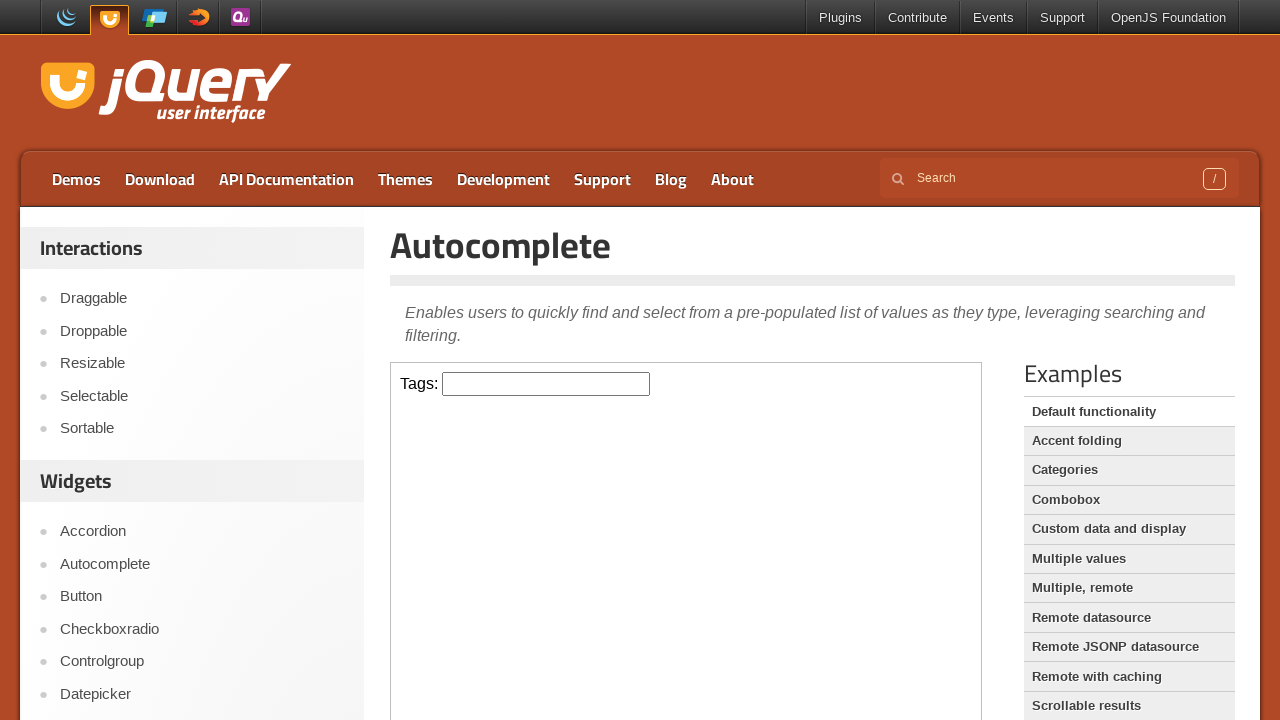

Located the demo iframe
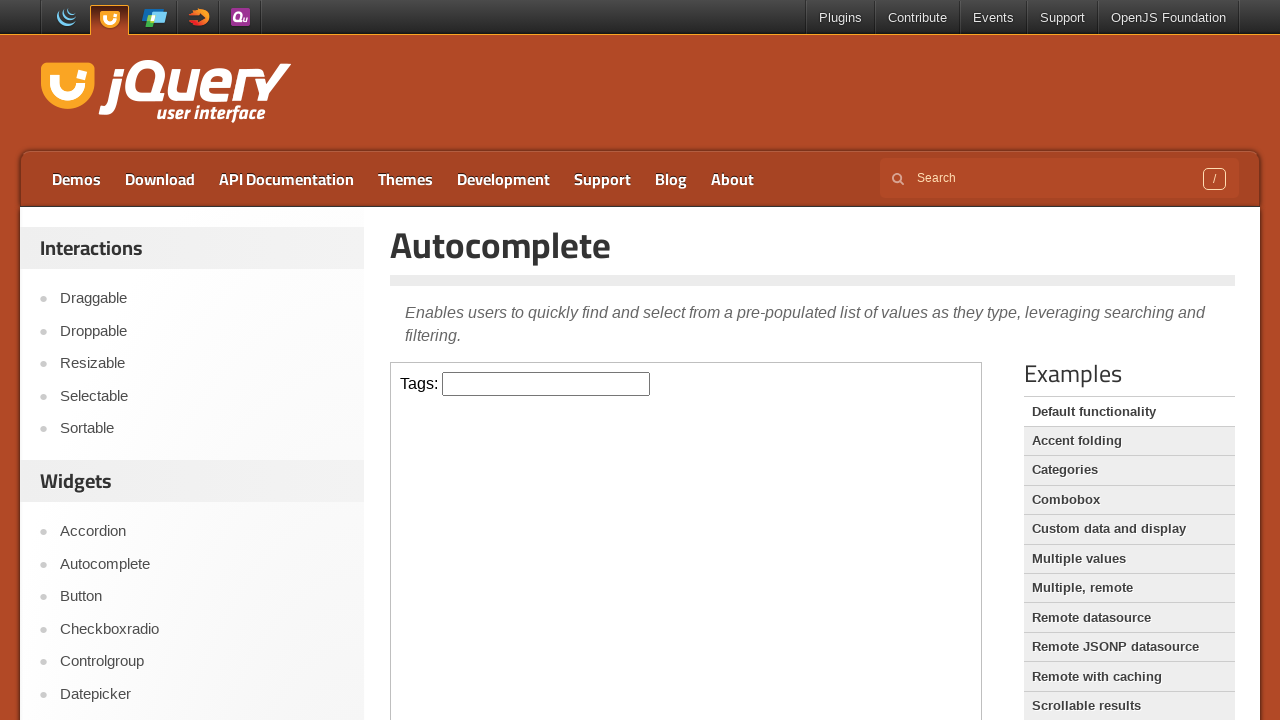

Typed 'a' in the autocomplete input field on iframe.demo-frame >> nth=0 >> internal:control=enter-frame >> #tags
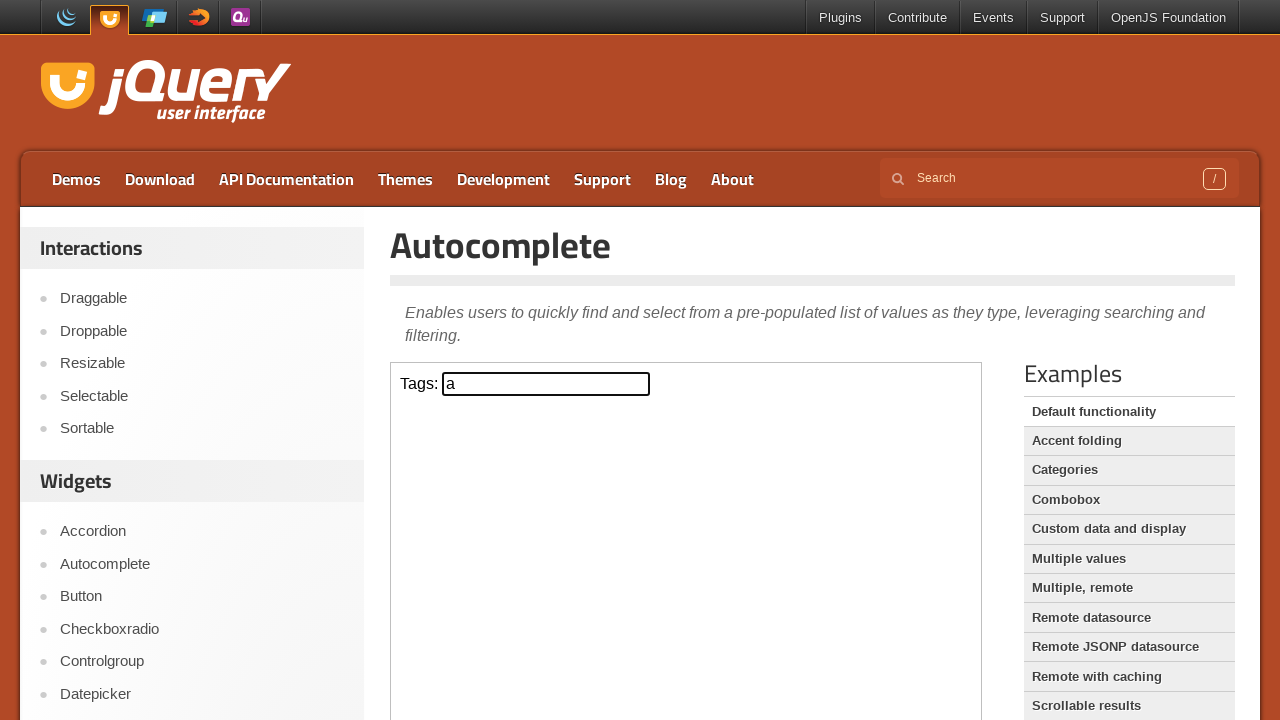

Waited 1000ms for autocomplete suggestions to trigger
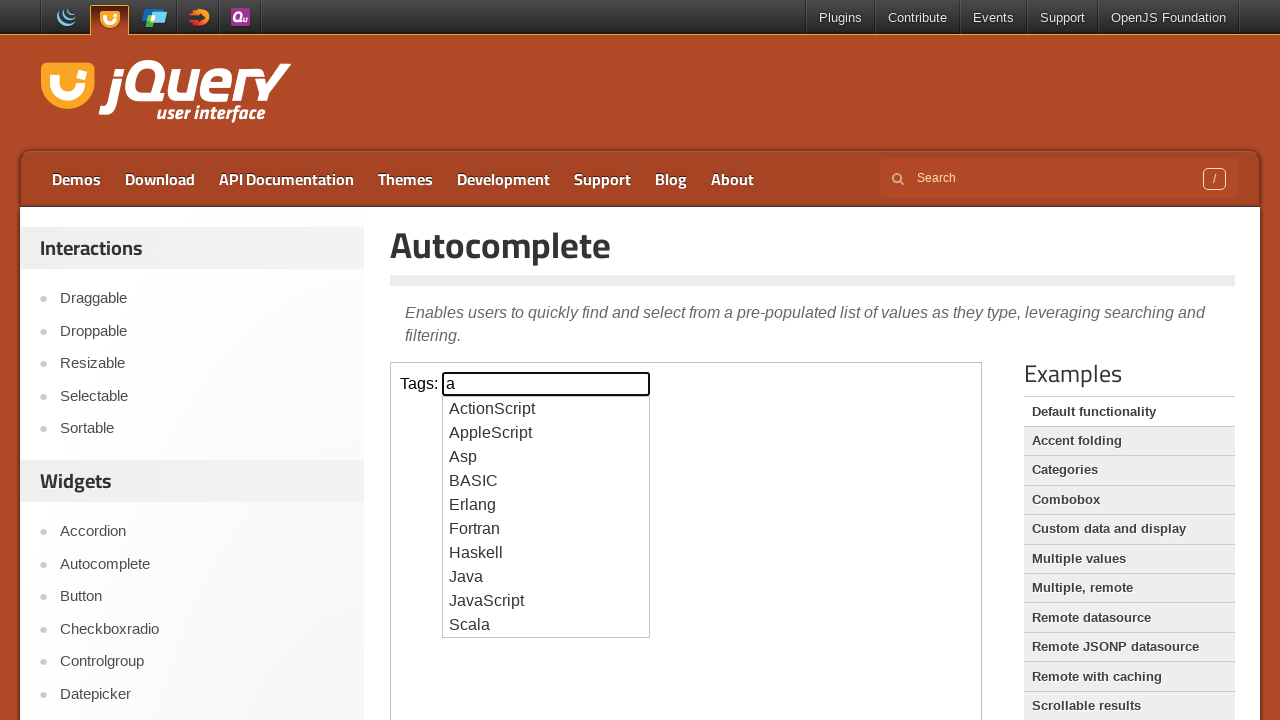

Verified first autocomplete suggestion is visible
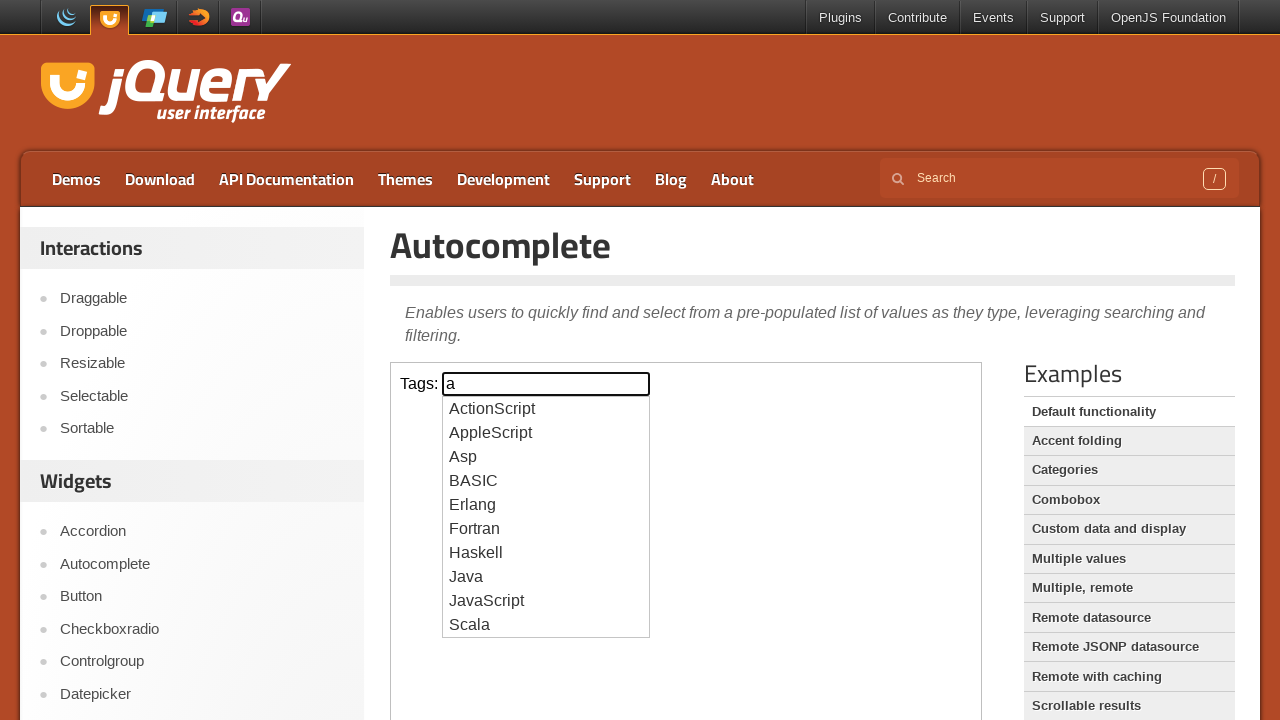

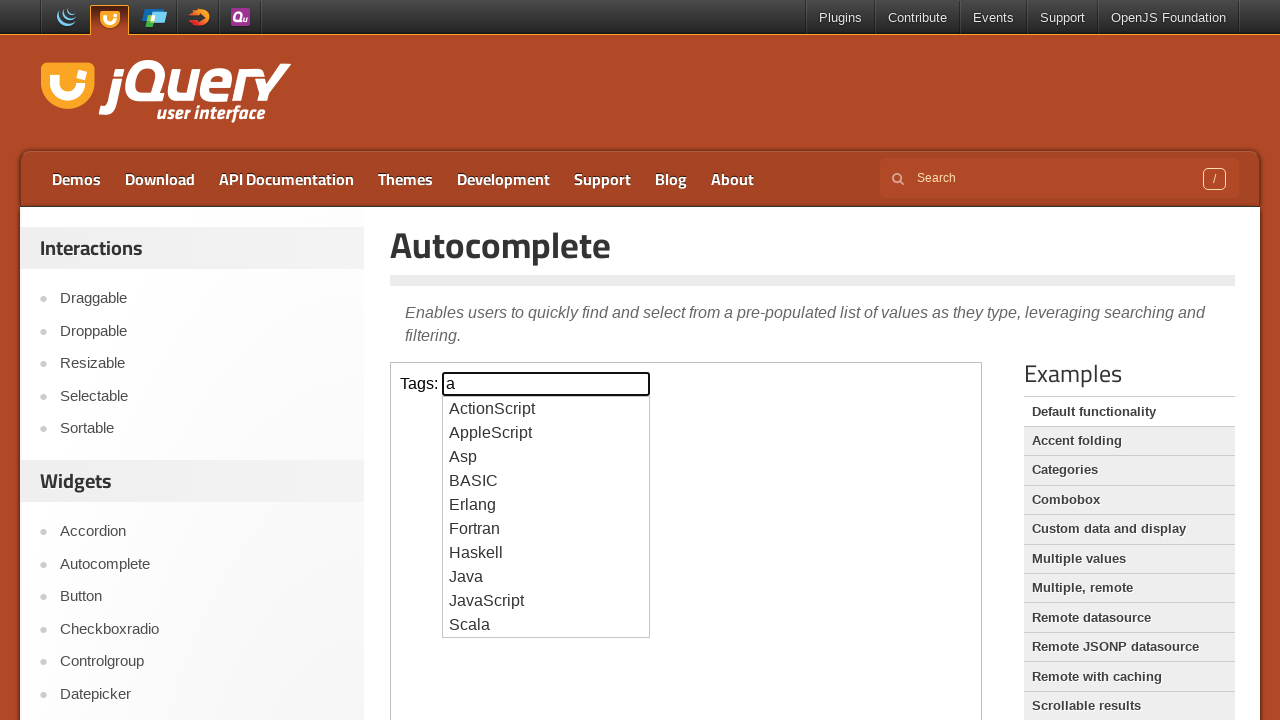